Tests confirmation dialog by accepting and dismissing it, verifying the result text changes accordingly

Starting URL: https://demoqa.com/alerts

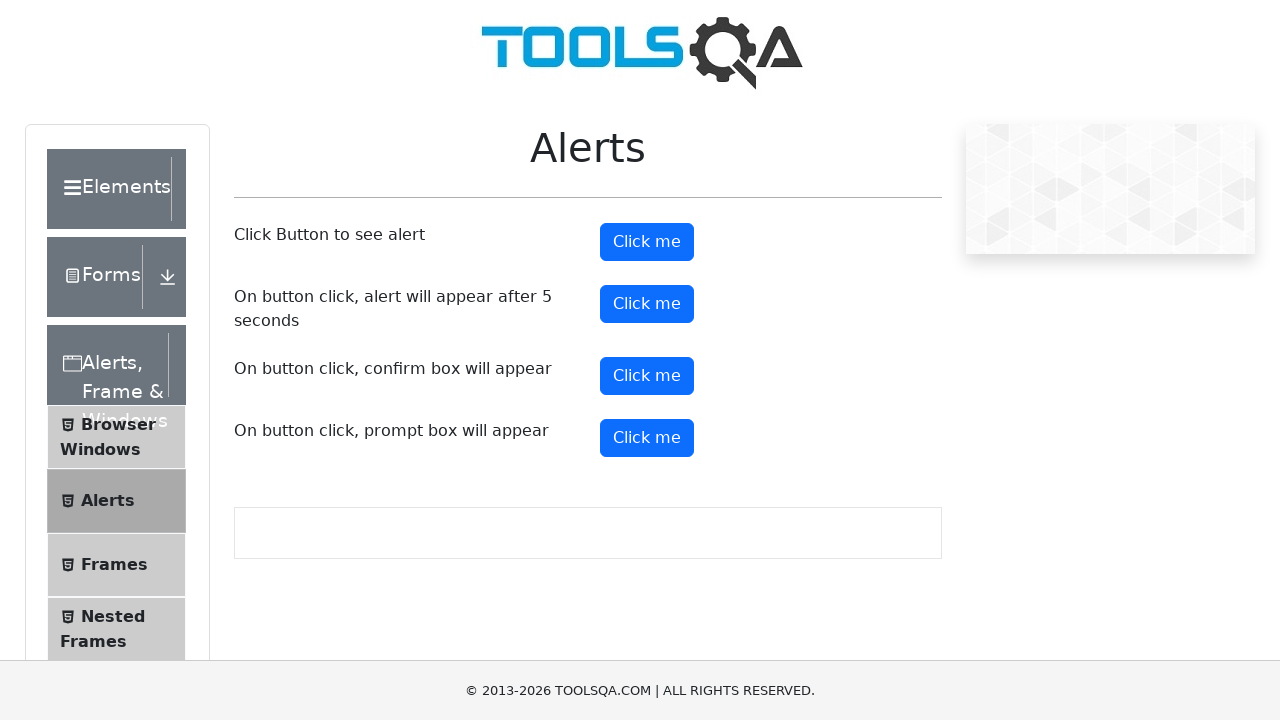

Set up dialog handler to accept confirmation dialog
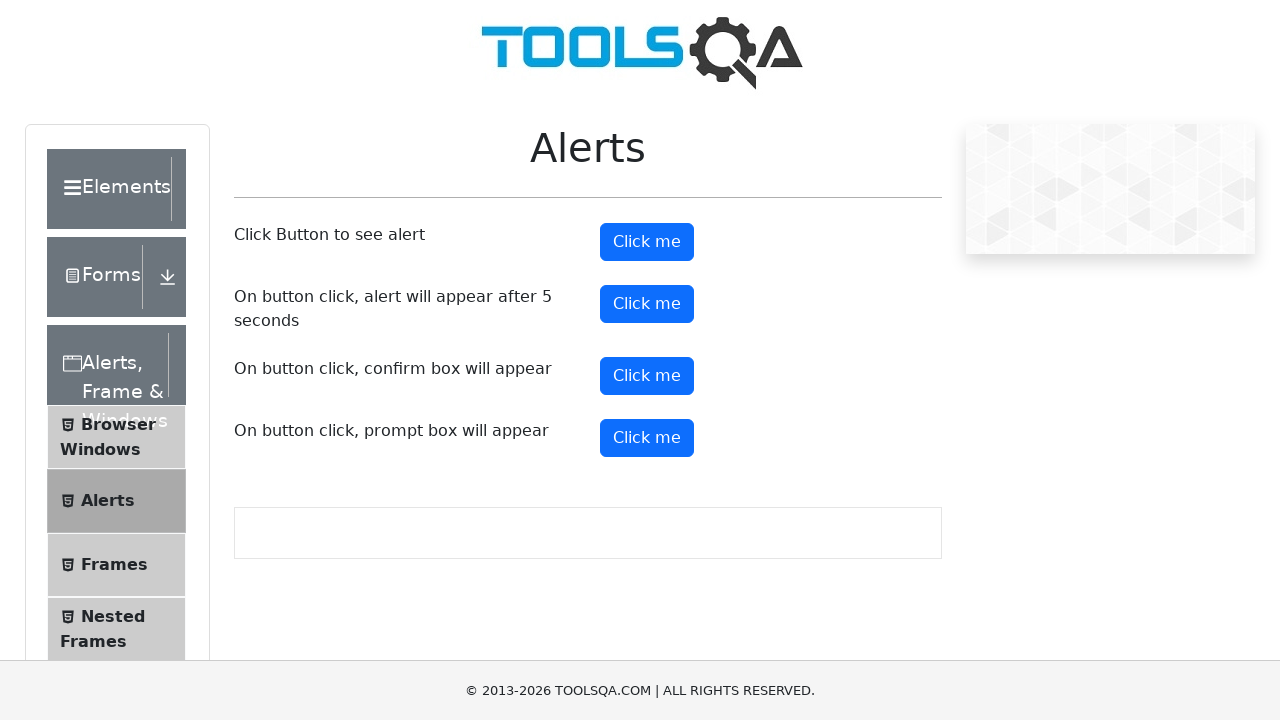

Clicked confirm button to trigger dialog at (647, 376) on #confirmButton
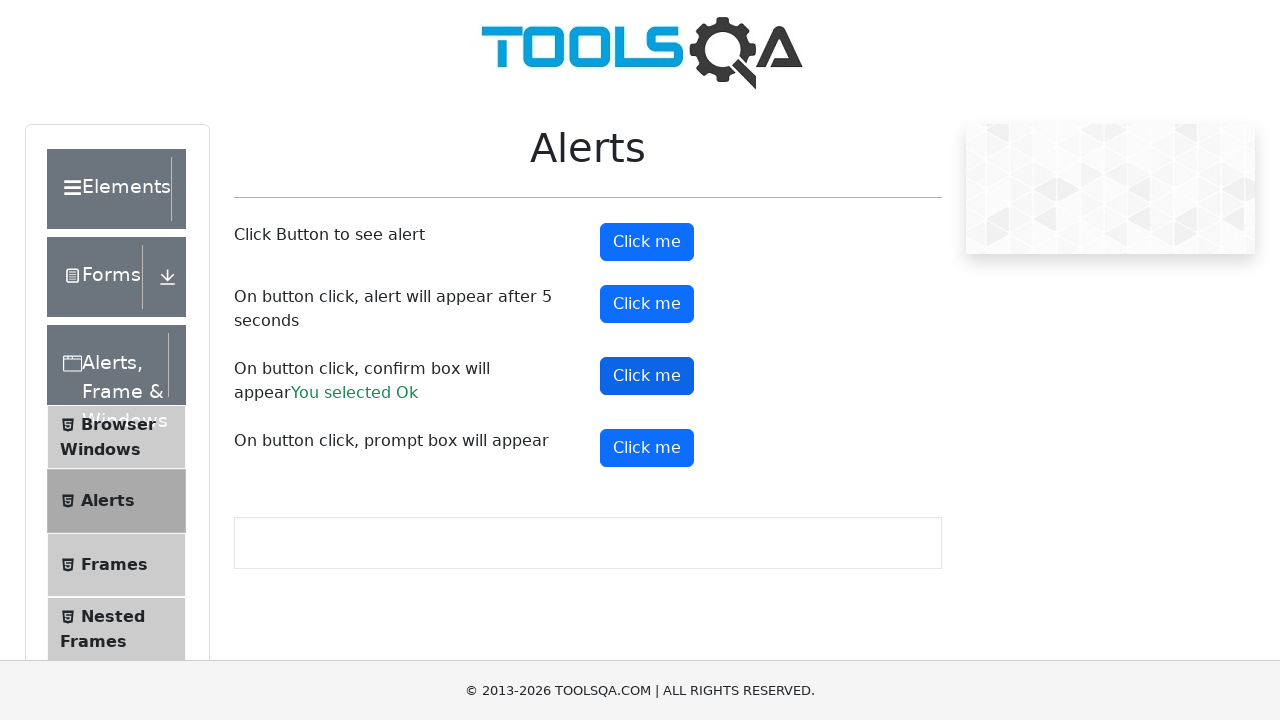

Verified 'Ok' text appeared in result after accepting dialog
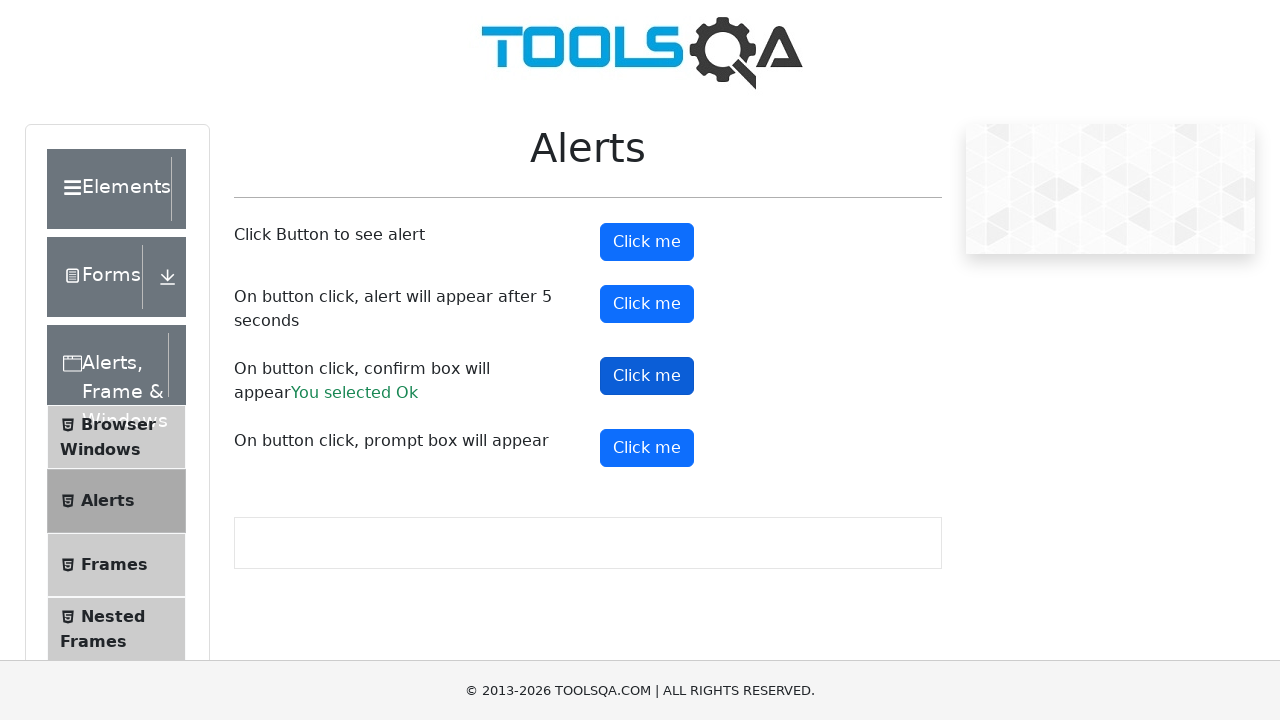

Set up dialog handler to dismiss confirmation dialog
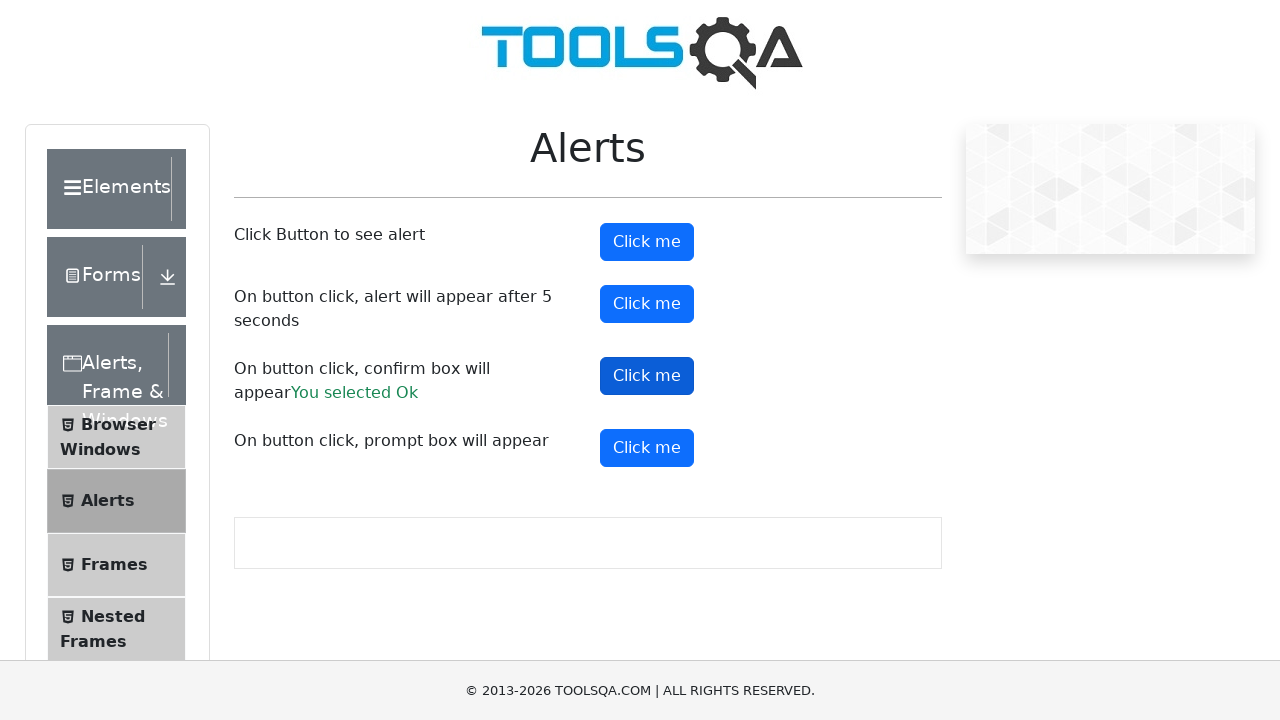

Clicked confirm button to trigger dialog again at (647, 376) on #confirmButton
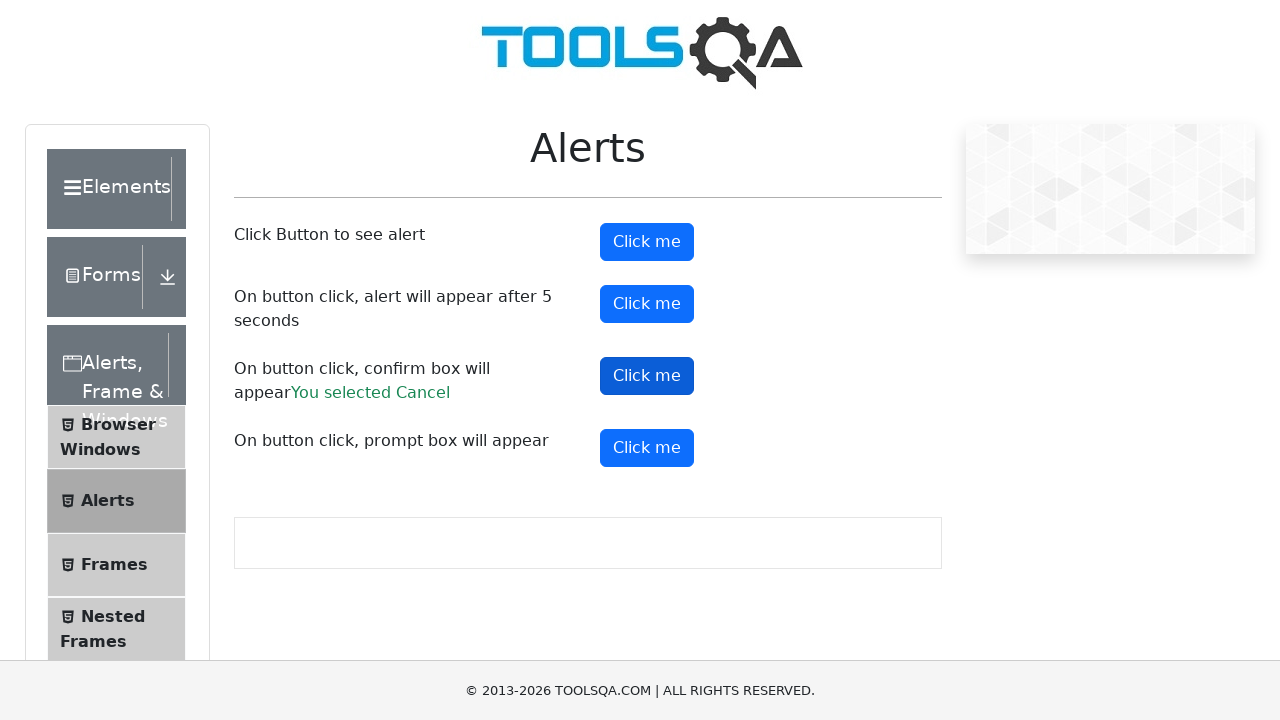

Verified 'Cancel' text appeared in result after dismissing dialog
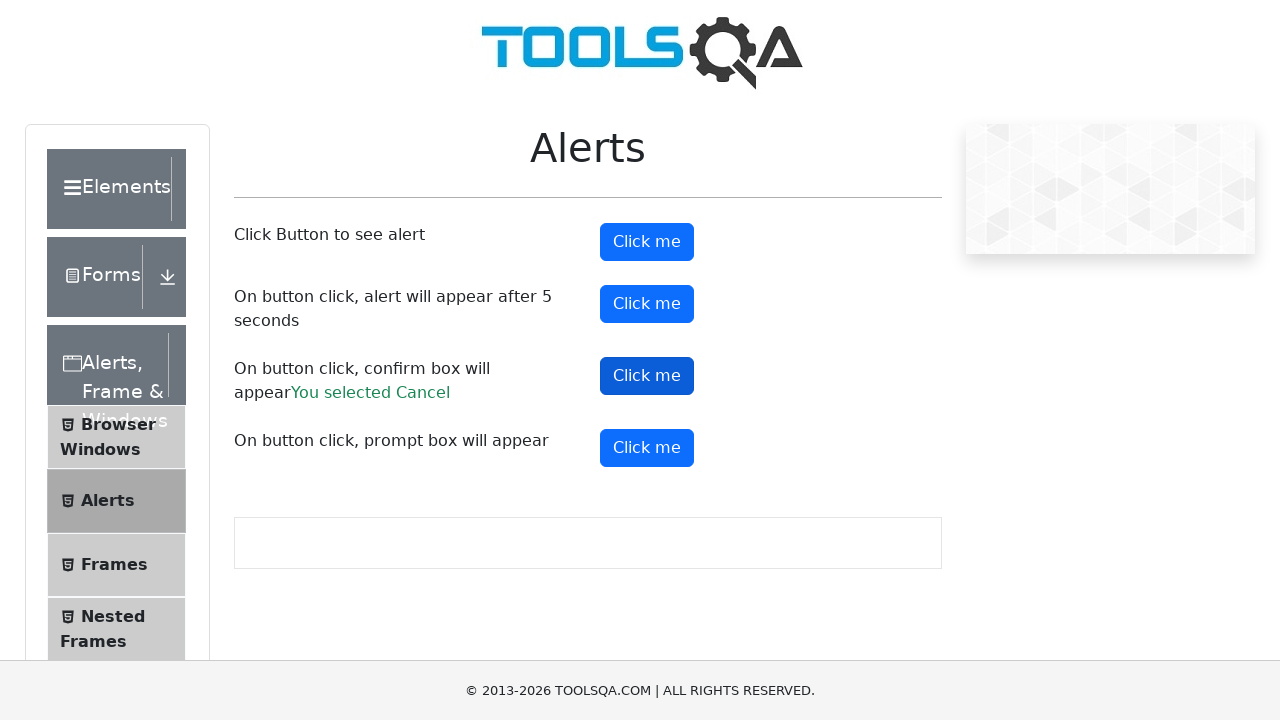

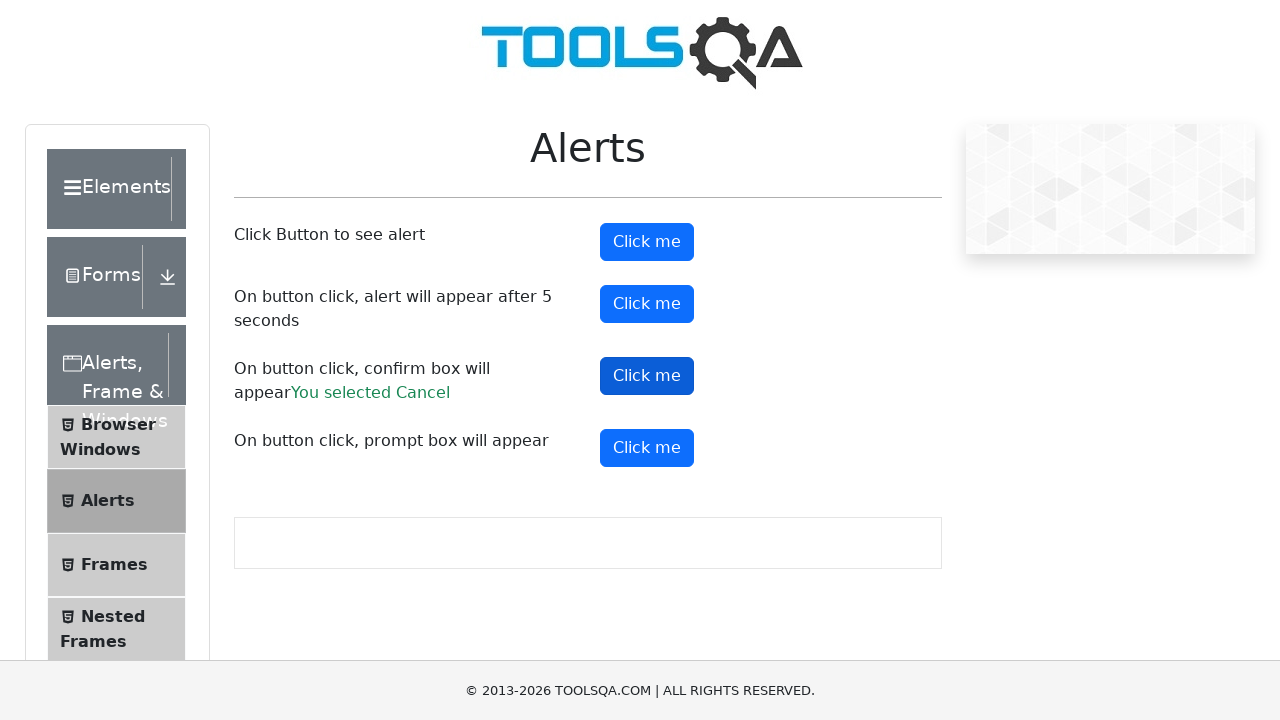